Tests a demo registration form by filling in first name, last name, and email fields in the first block, then submitting the form and verifying the success message.

Starting URL: https://suninjuly.github.io/registration1.html

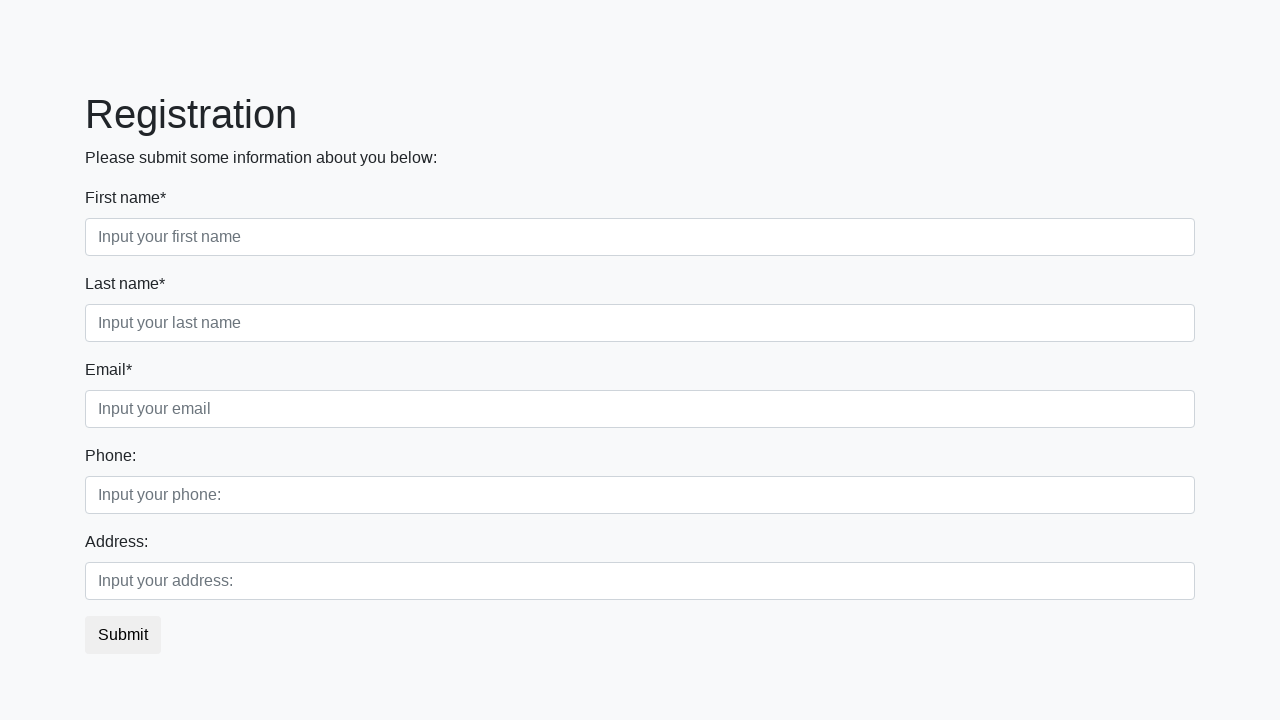

Filled first name field with 'Ivan' on .first_block input.form-control.first
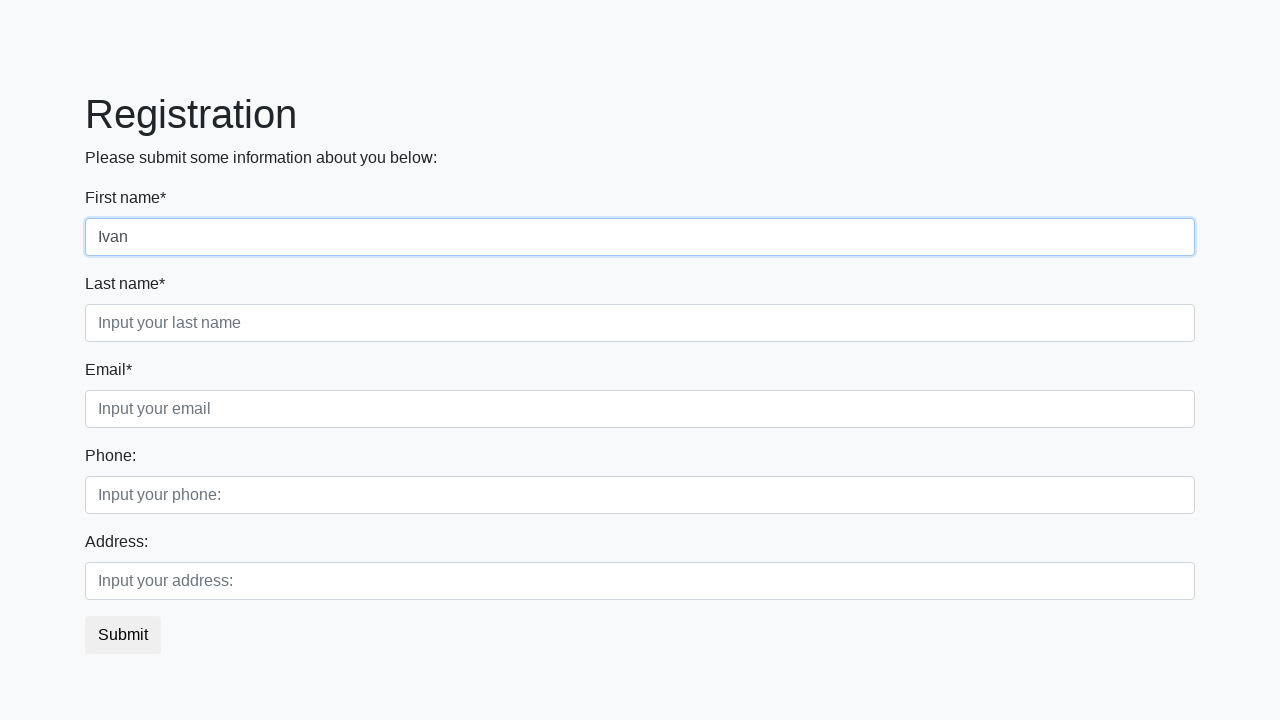

Filled last name field with 'Petrov' on .first_block input.form-control.second
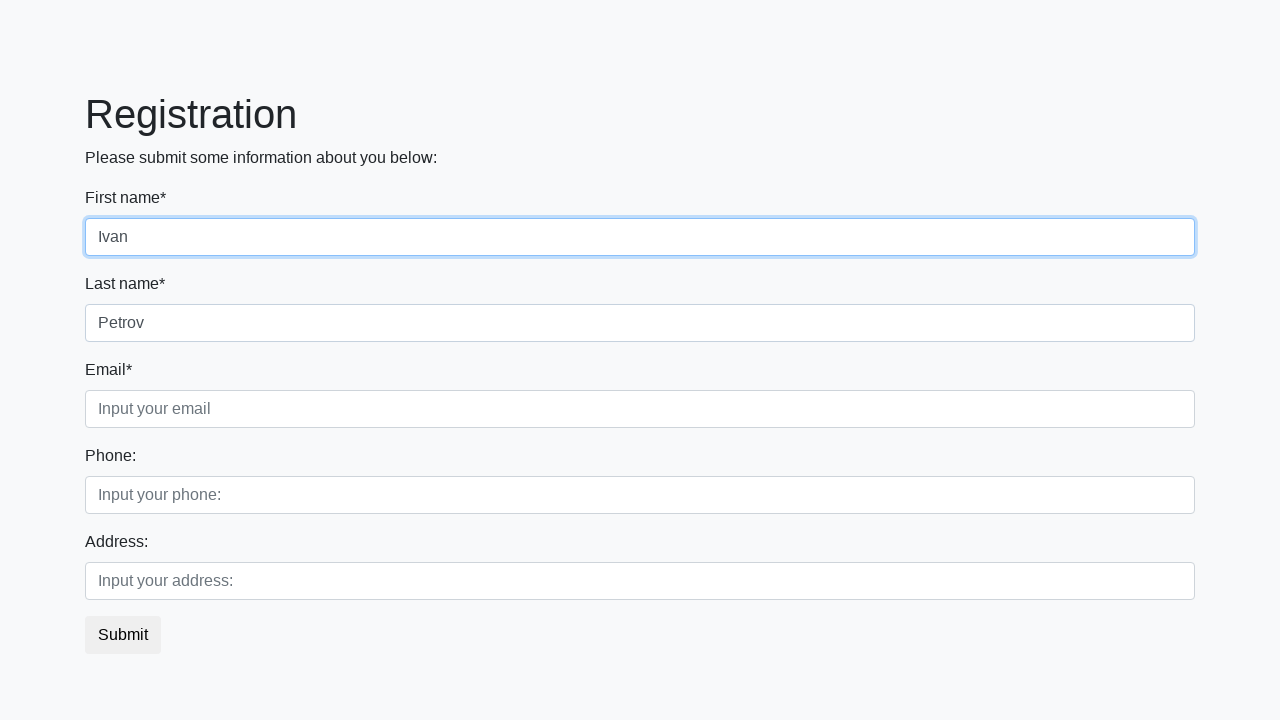

Filled email field with '123@qwe.com' on .first_block input.form-control.third
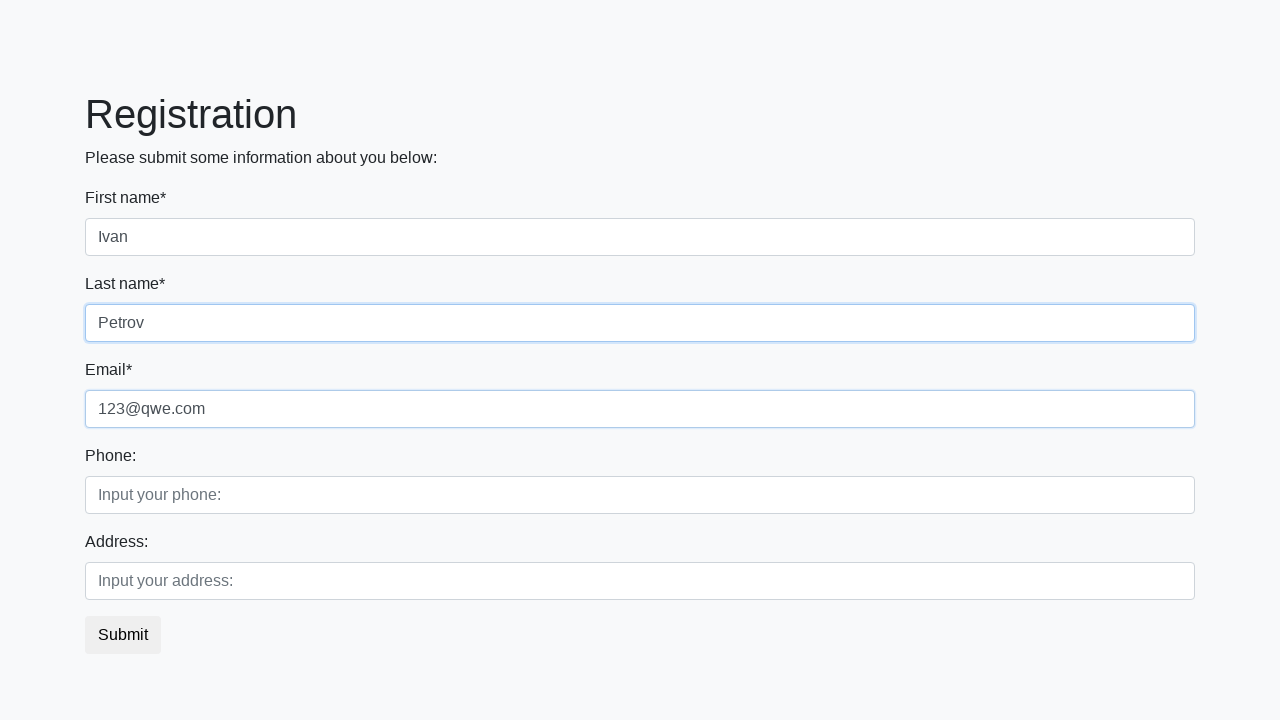

Clicked submit button to register at (123, 635) on button.btn
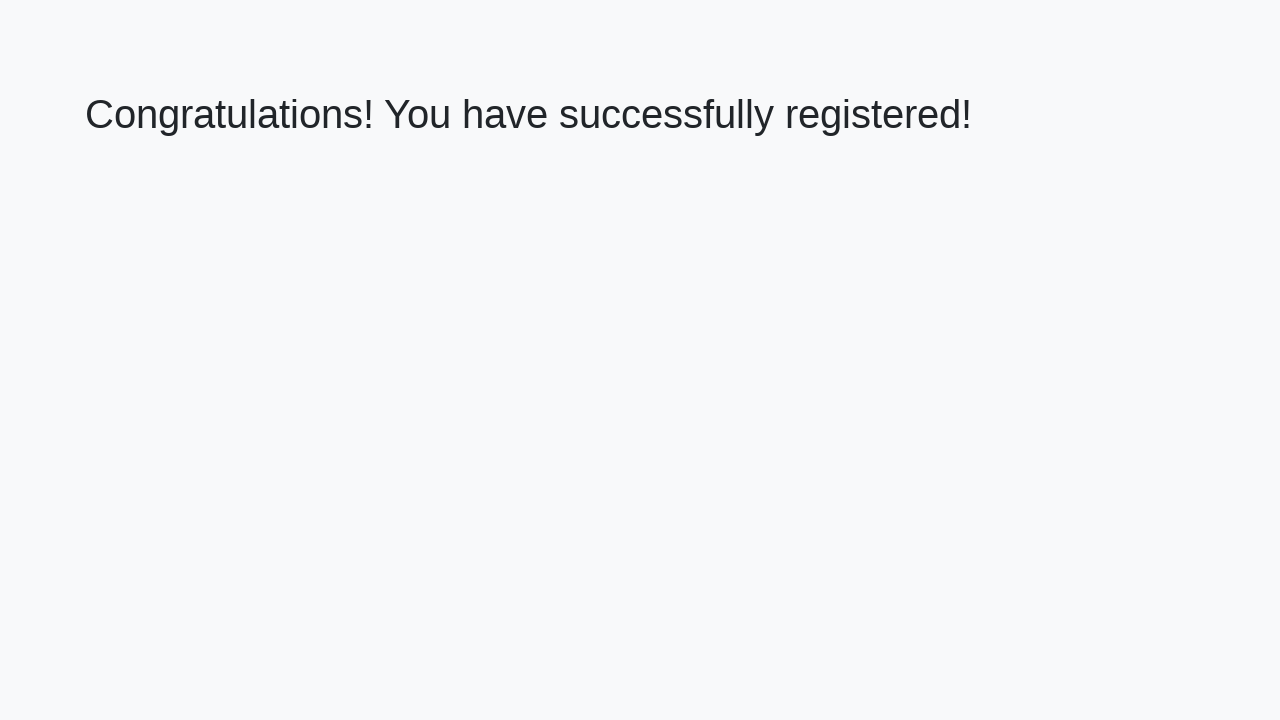

Success message header loaded and verified
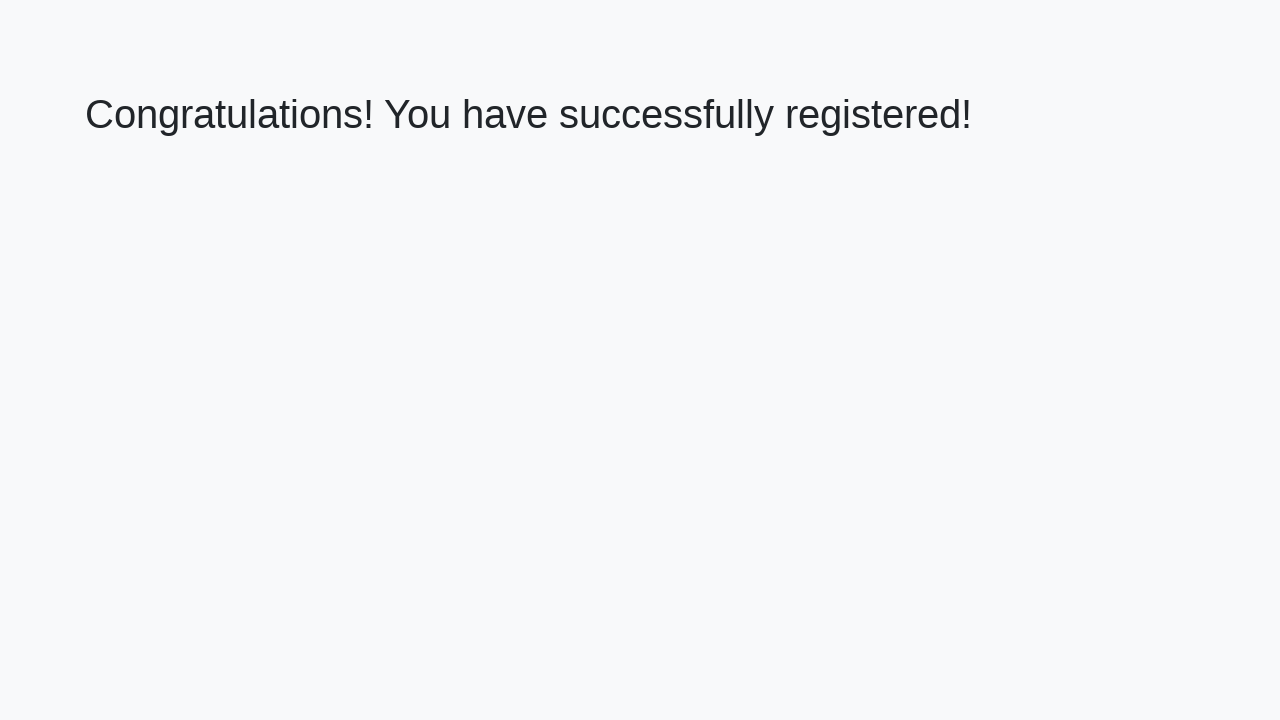

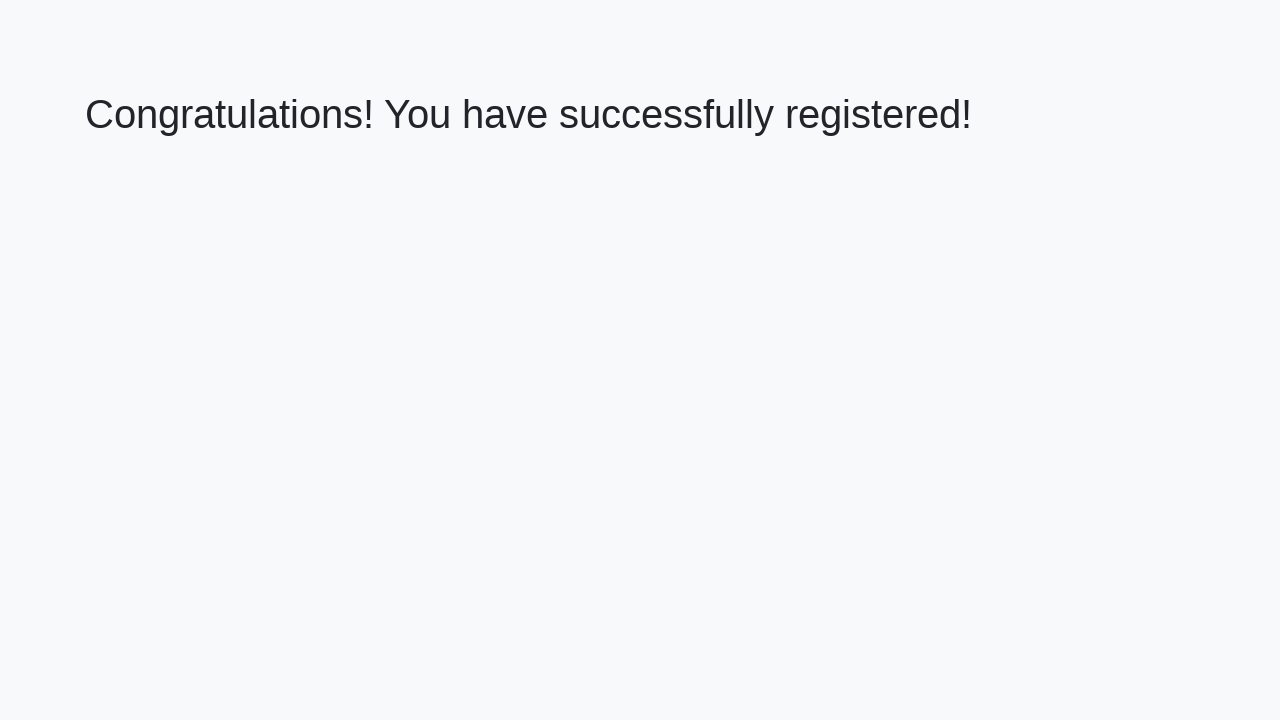